Tests prompt alert dialog by clicking a button that triggers a prompt, dismissing it, and verifying the cancellation message

Starting URL: https://testautomationpractice.blogspot.com/

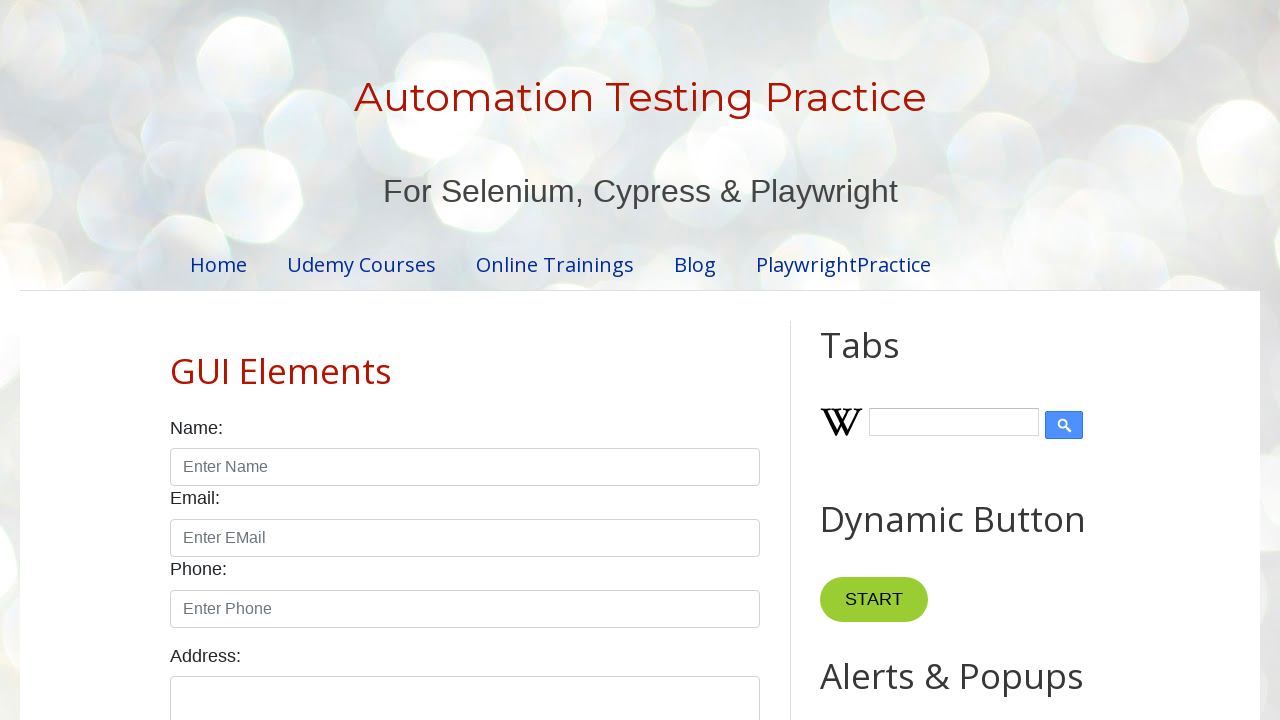

Set up dialog handler to dismiss prompt alerts
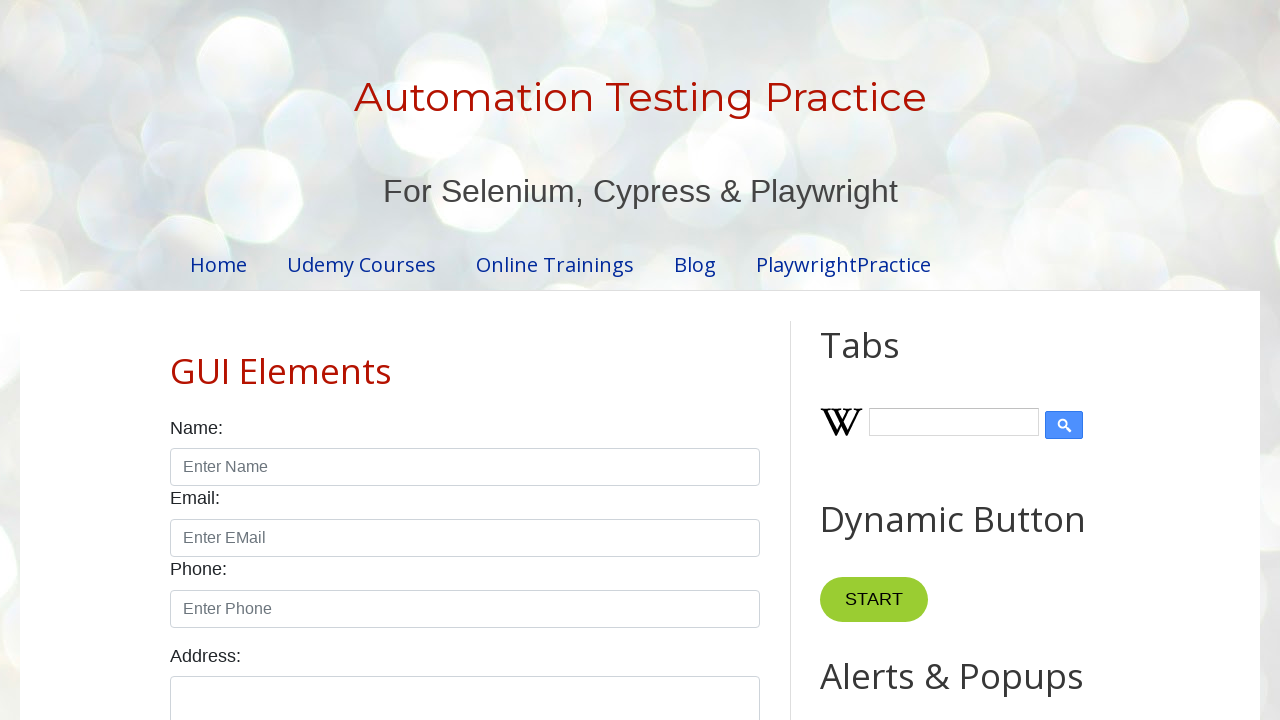

Clicked Prompt Alert button to trigger prompt dialog at (890, 360) on xpath=//button[text()='Prompt Alert']
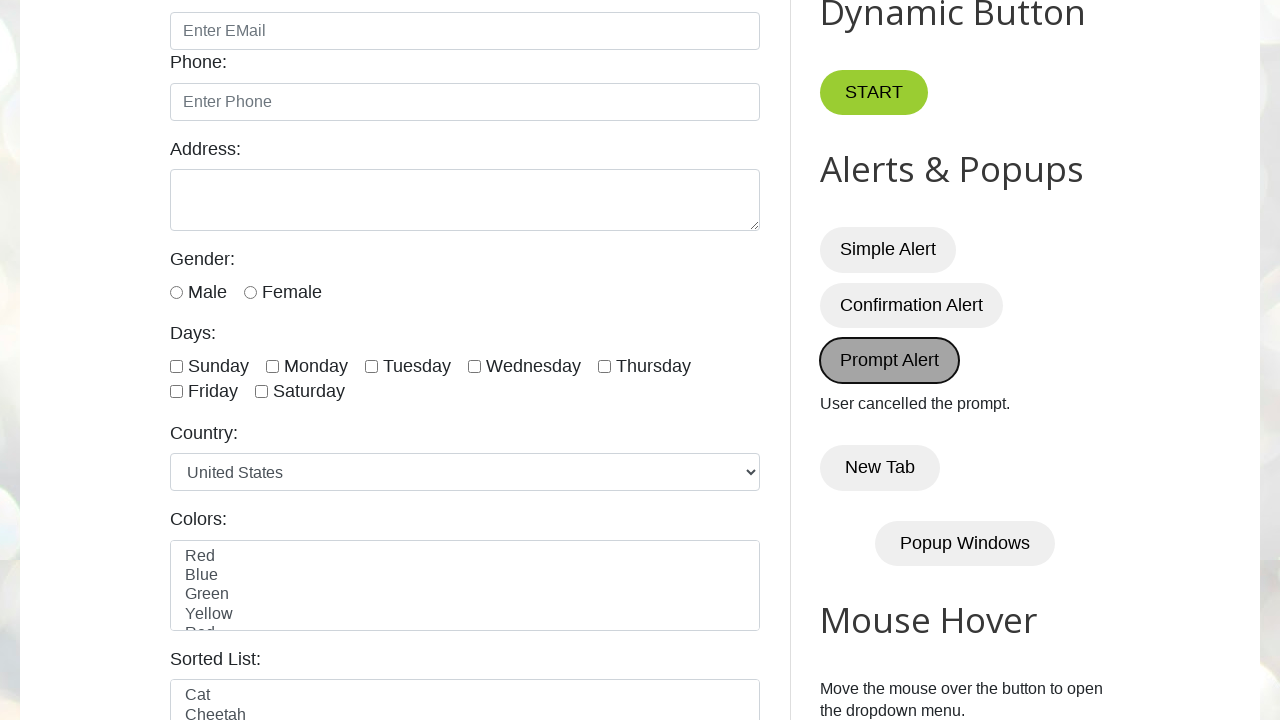

Waited for cancellation message element to appear
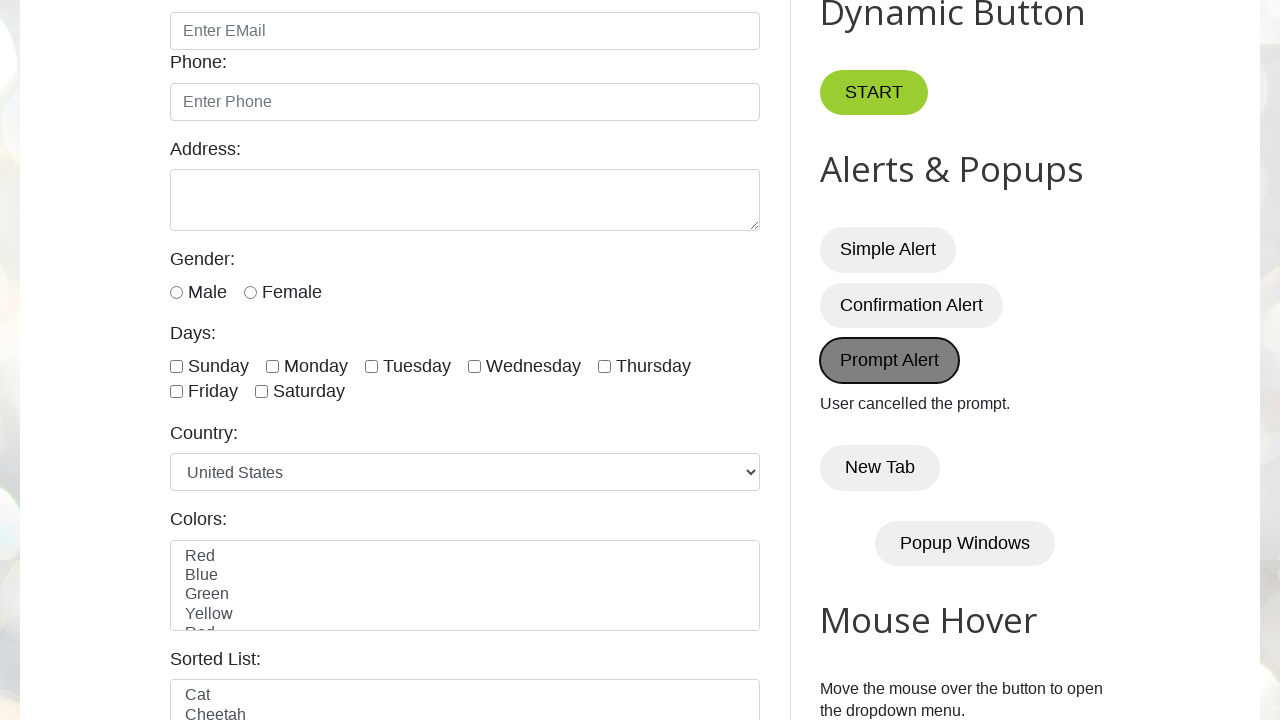

Located the message element
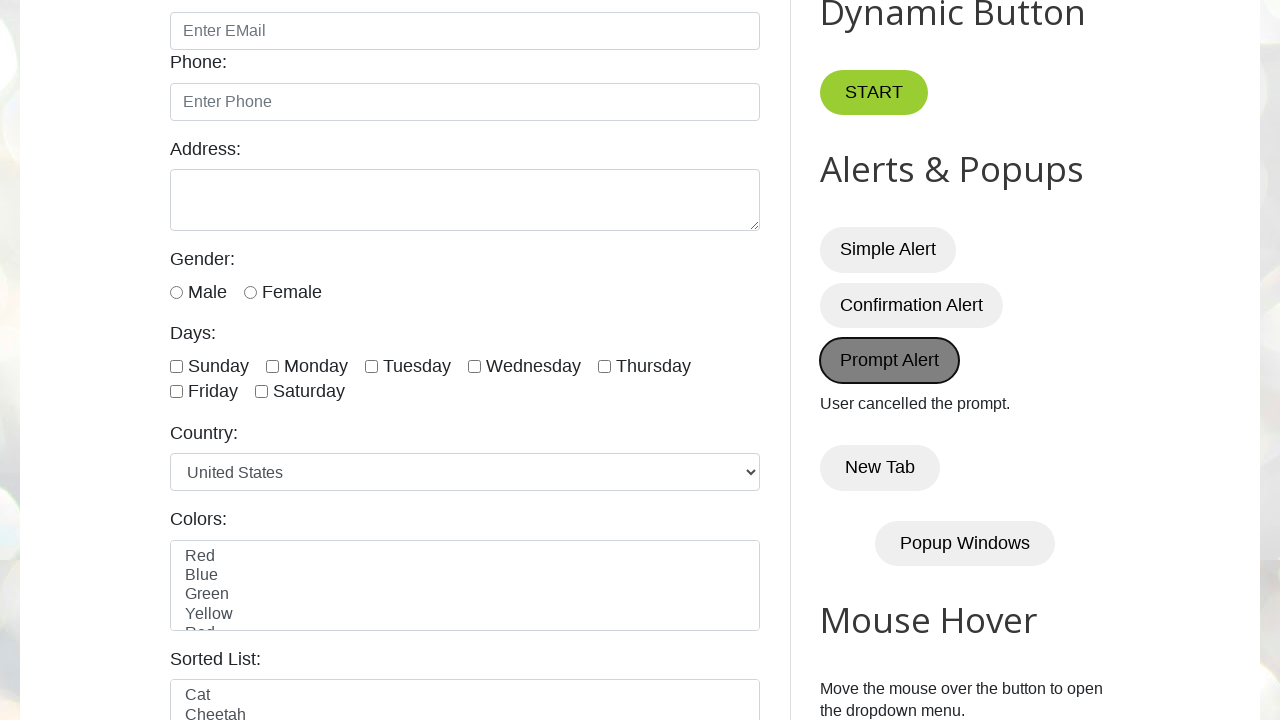

Verified cancellation message is visible after dismissing prompt
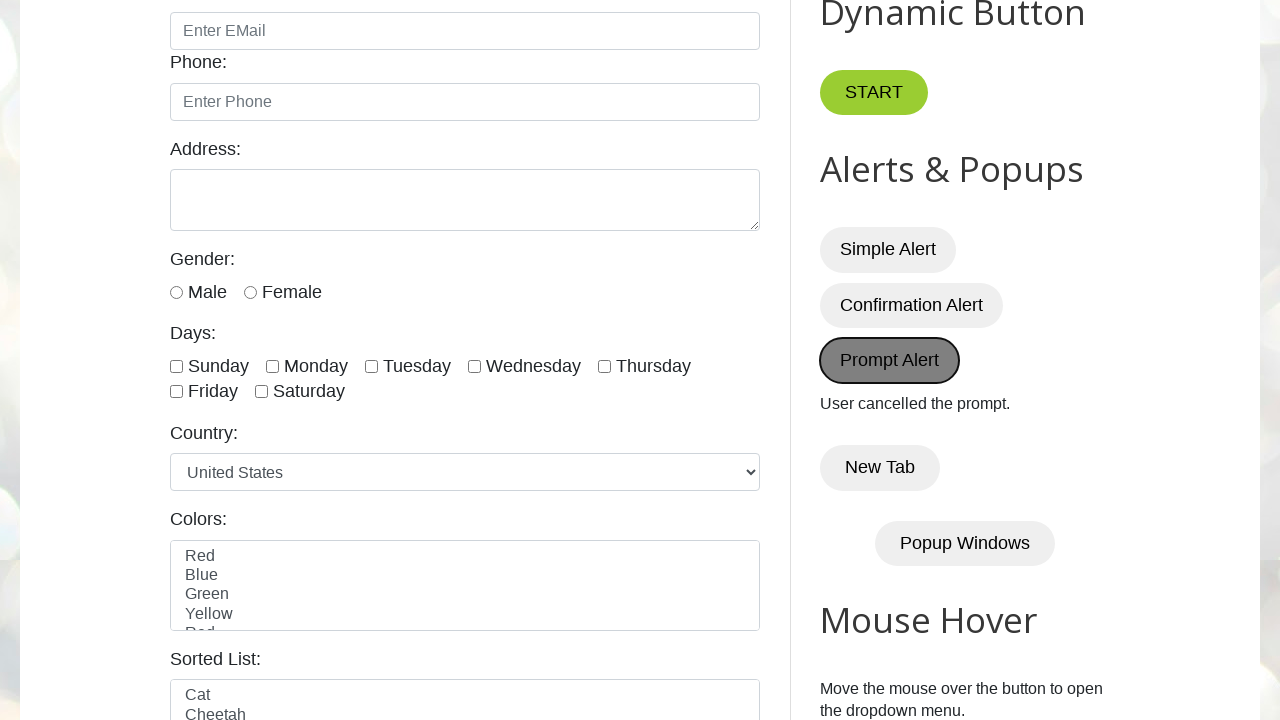

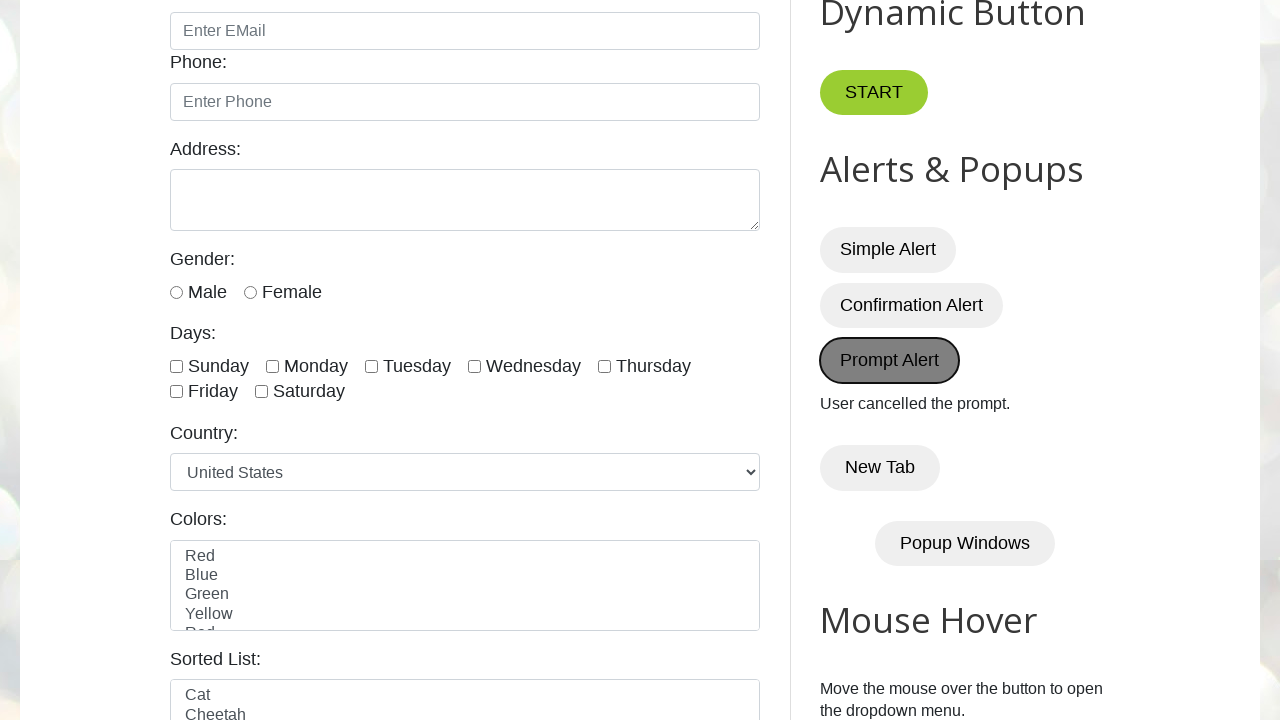